Tests iframe switching functionality by clicking toggle buttons in different frames and playing a YouTube video embedded in an iframe

Starting URL: https://www.automationtesting.co.uk/iframes.html

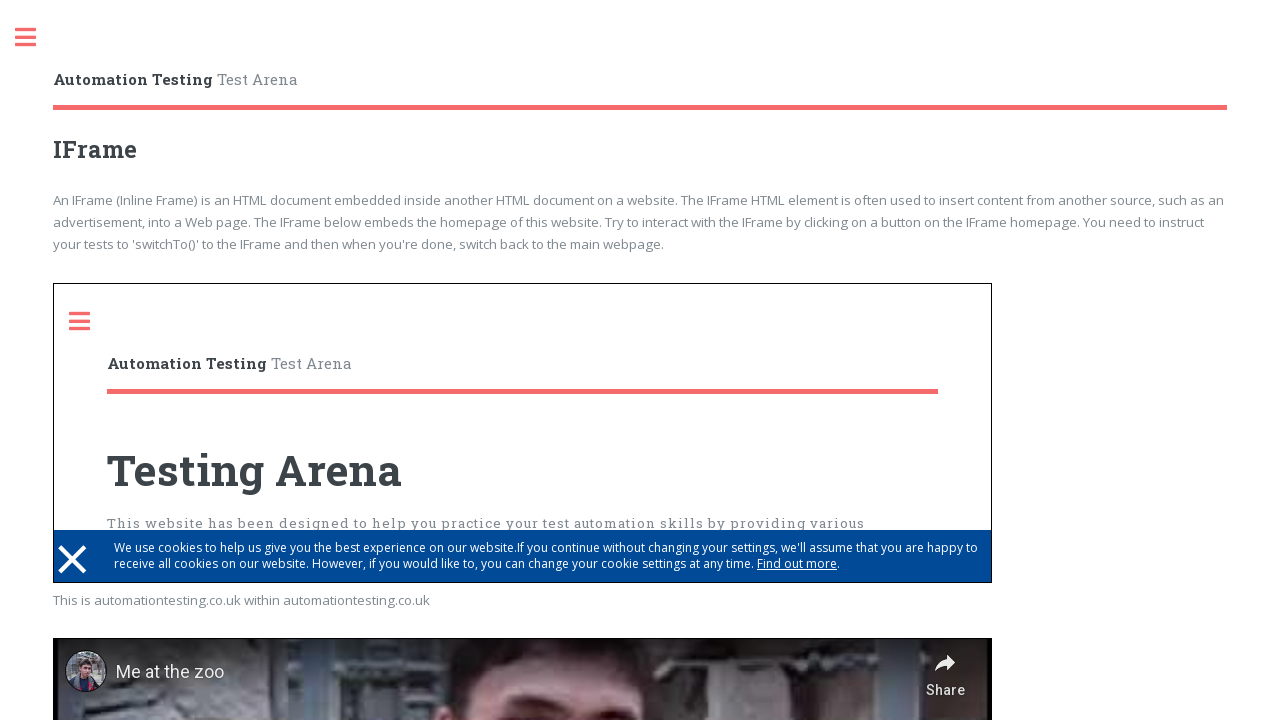

Clicked toggle button in first iframe at (90, 321) on iframe >> nth=0 >> internal:control=enter-frame >> .toggle
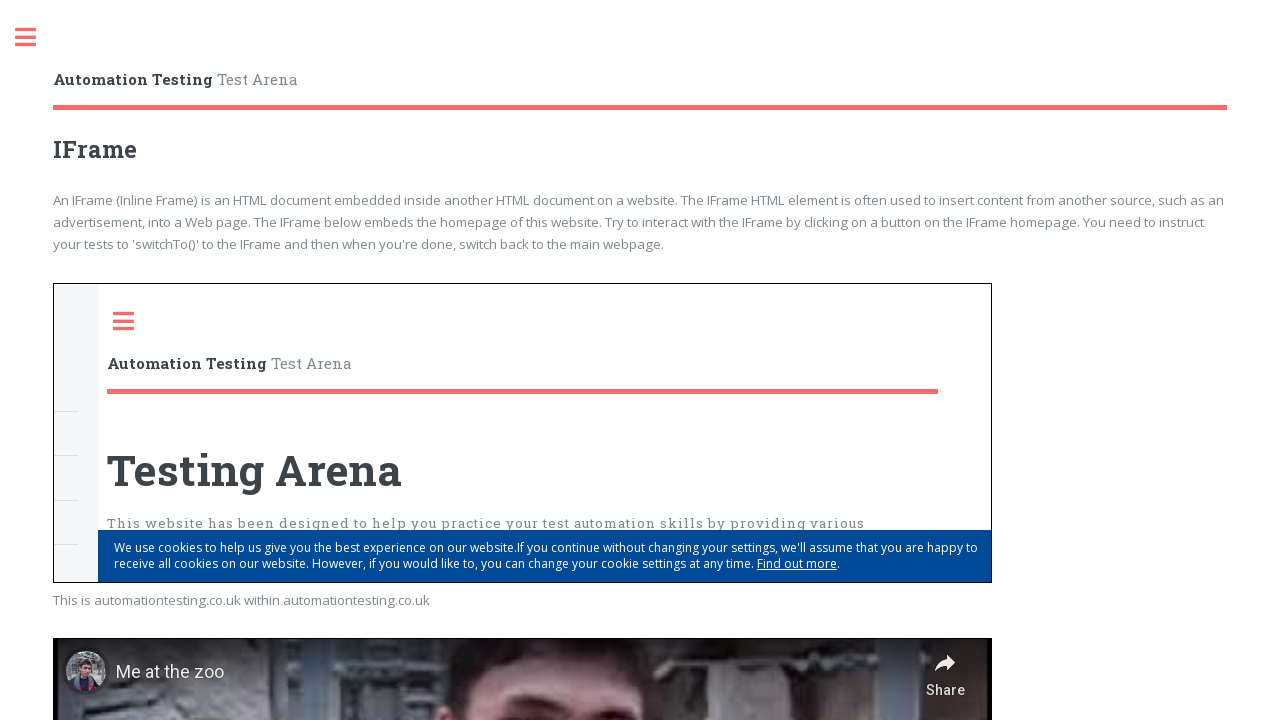

Waited 2 seconds for first toggle action to complete
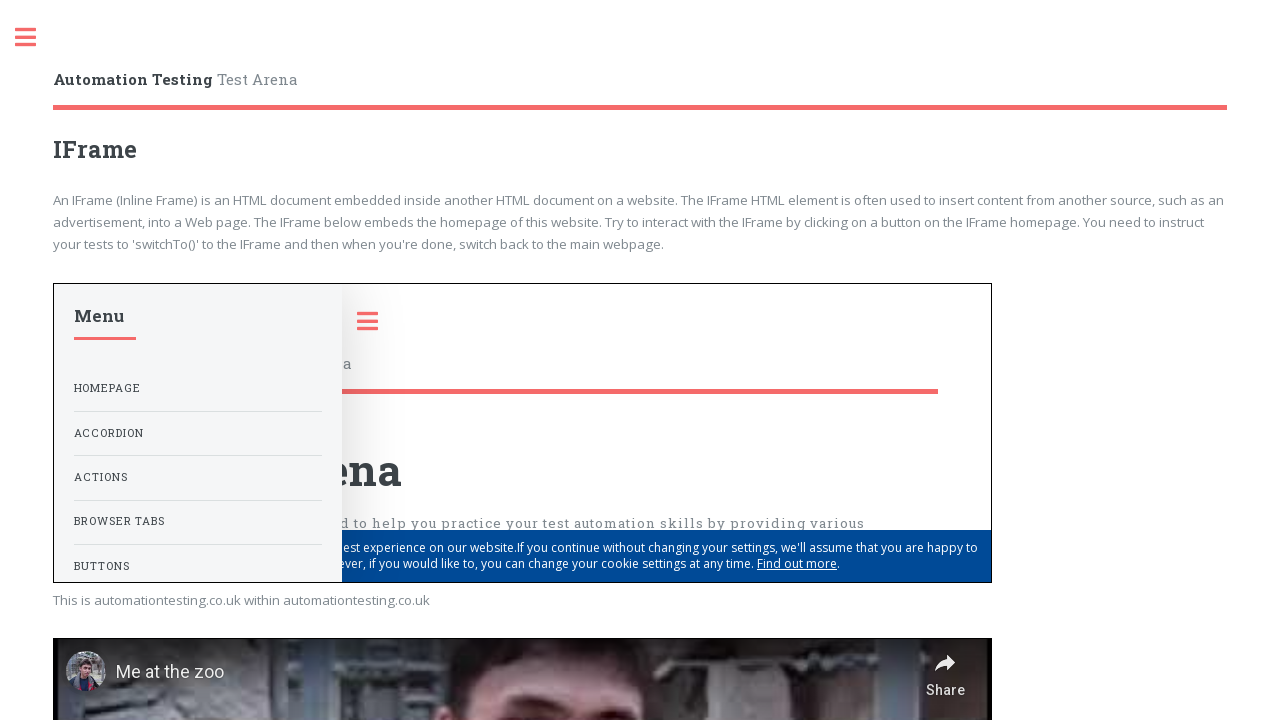

Clicked toggle button on main/parent page at (36, 38) on .toggle
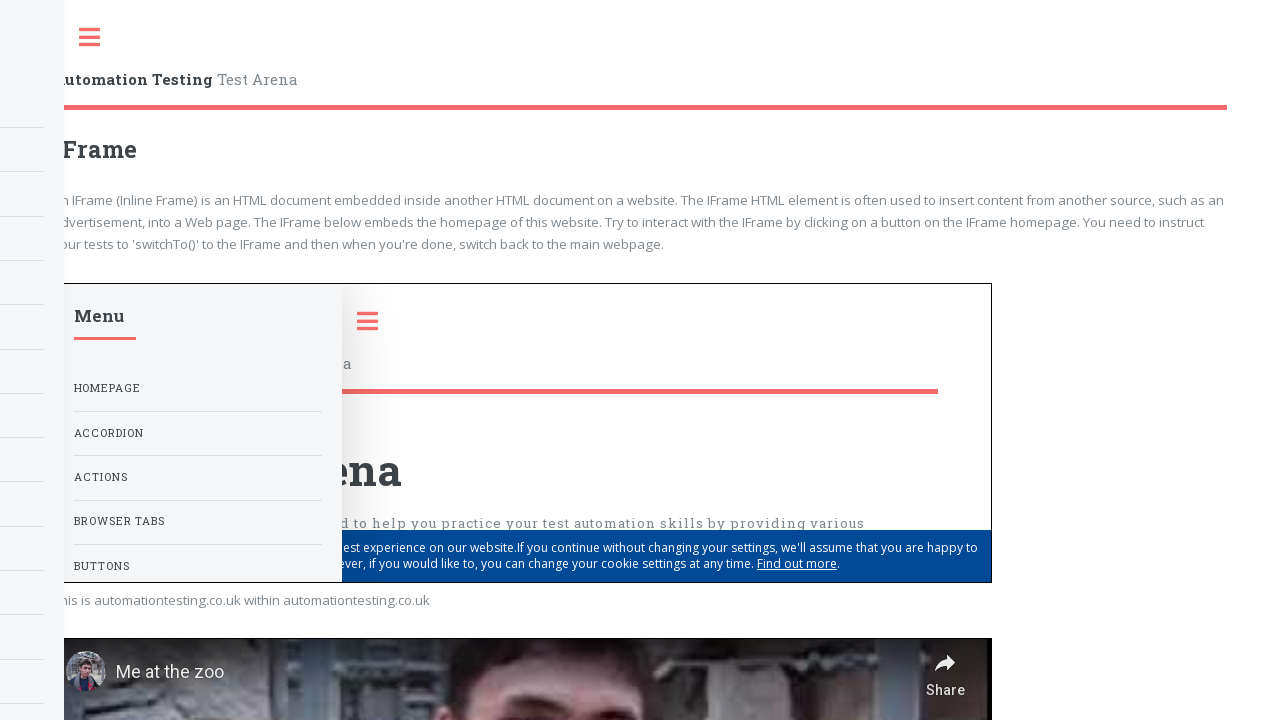

Waited 2 seconds for parent page toggle action to complete
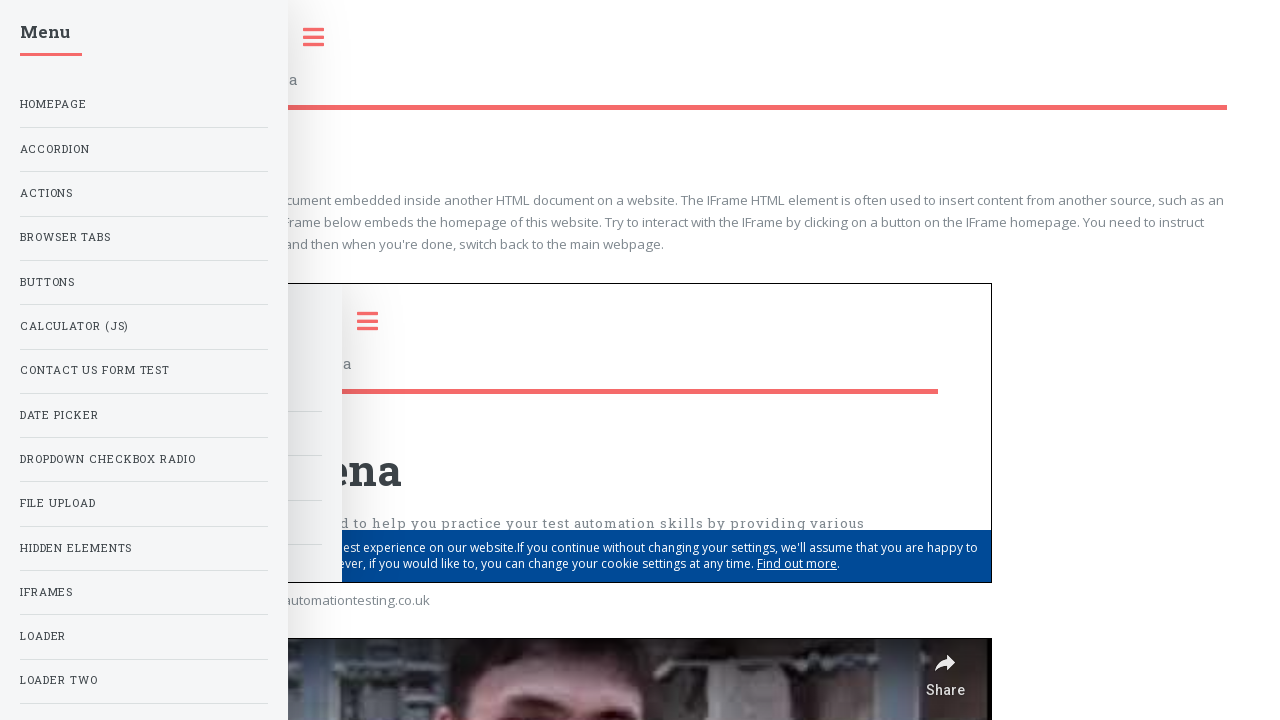

Clicked play button on YouTube video in second iframe at (523, 447) on iframe >> nth=1 >> internal:control=enter-frame >> [aria-label='Play']
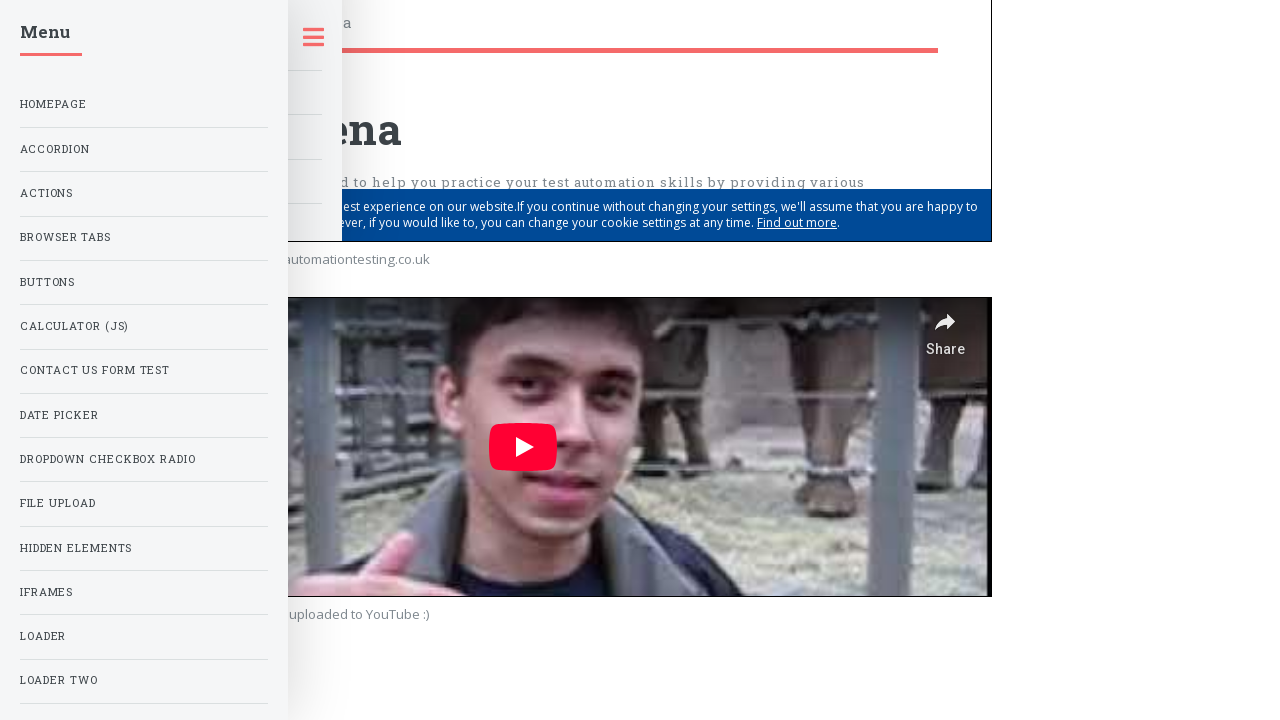

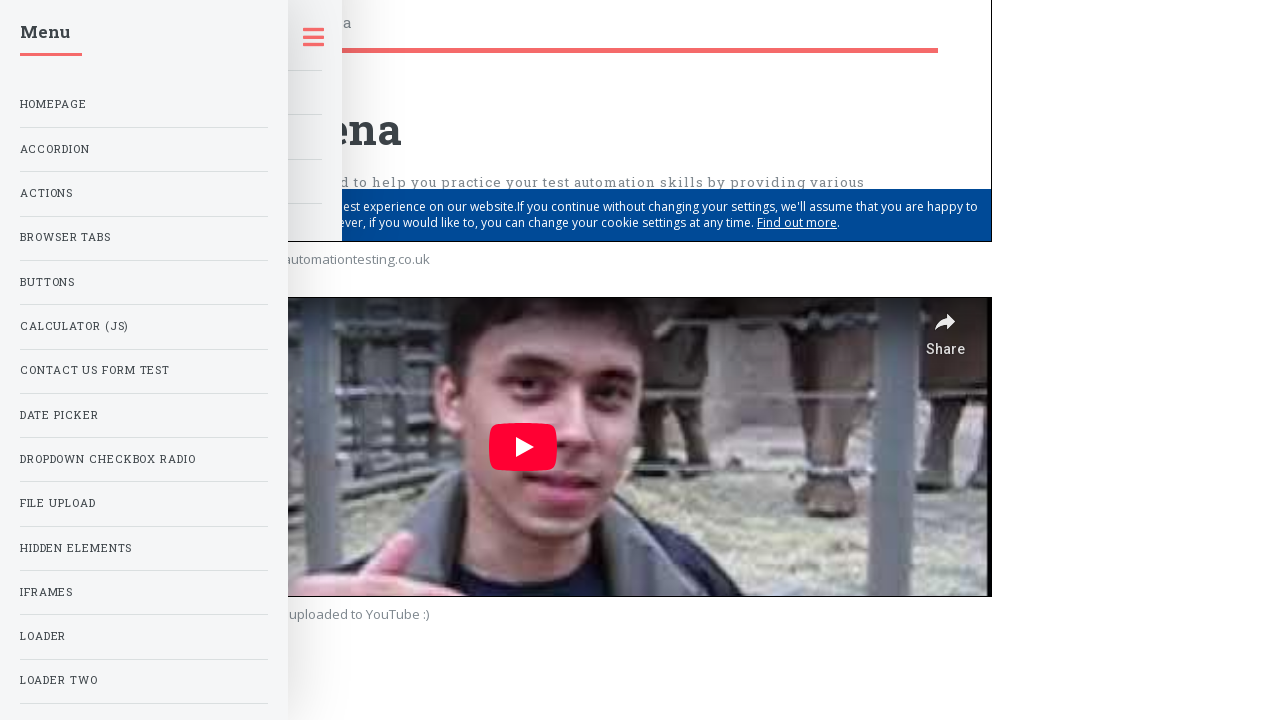